Tests JavaScript alert and confirm dialog boxes by clicking buttons that trigger them and verifying the dialogs appear

Starting URL: https://rahulshettyacademy.com/AutomationPractice/

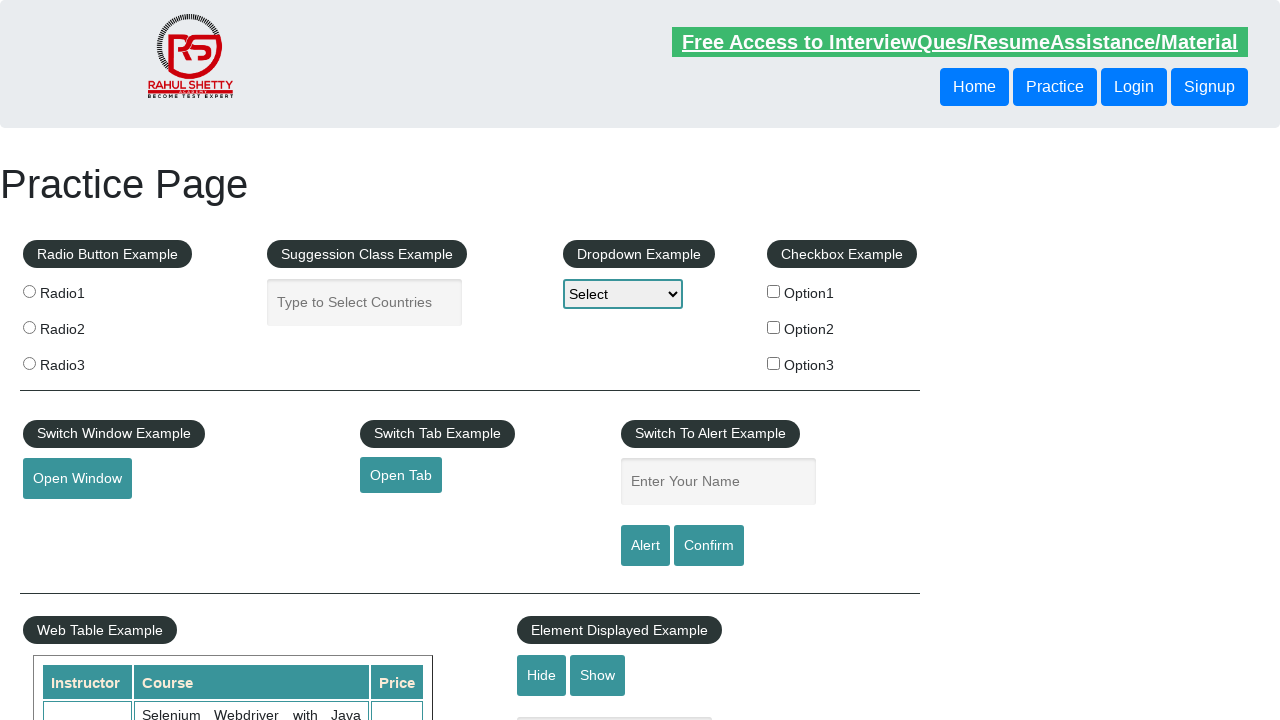

Set up dialog handler to accept all dialogs
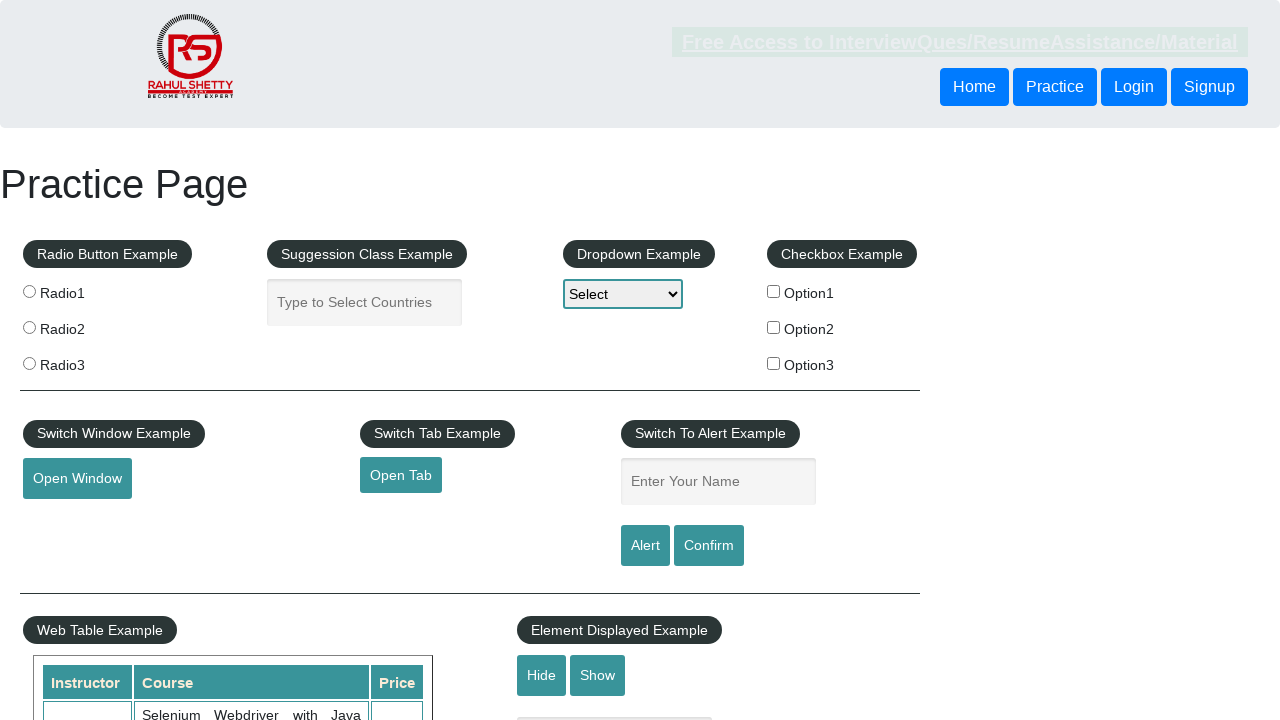

Clicked alert button to trigger JavaScript alert dialog at (645, 546) on #alertbtn
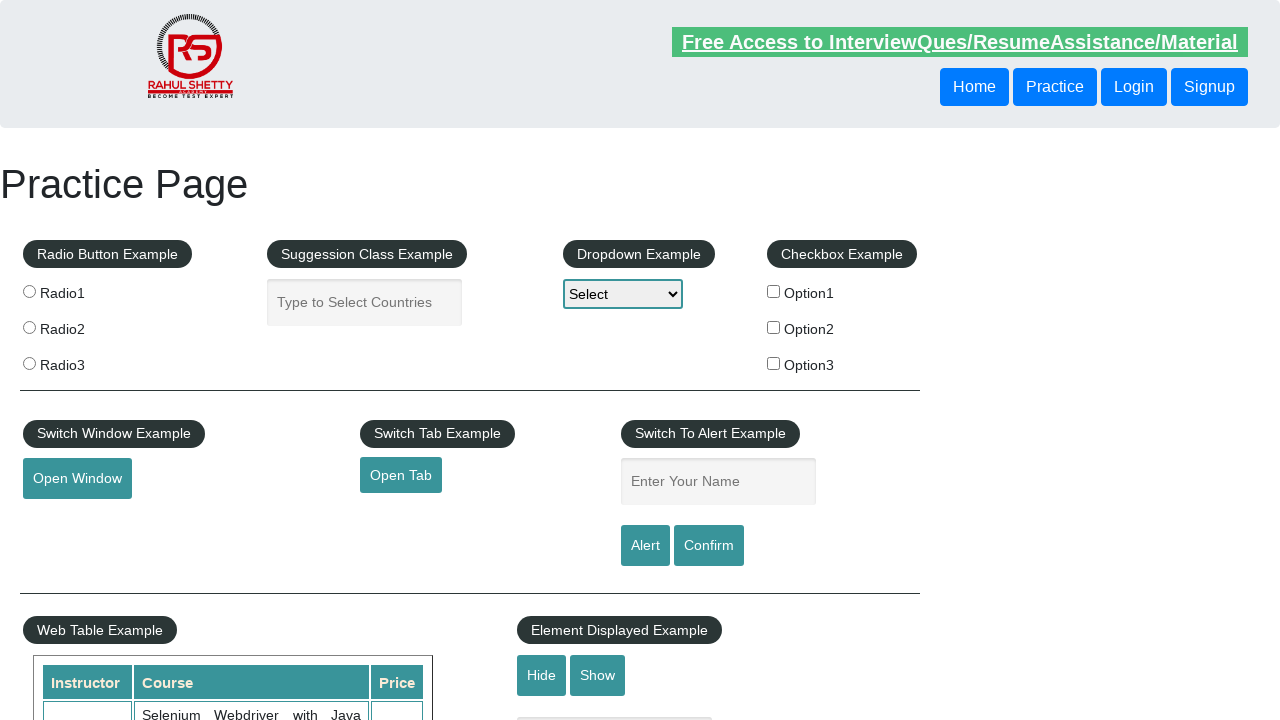

Clicked confirm button to trigger JavaScript confirm dialog at (709, 546) on #confirmbtn
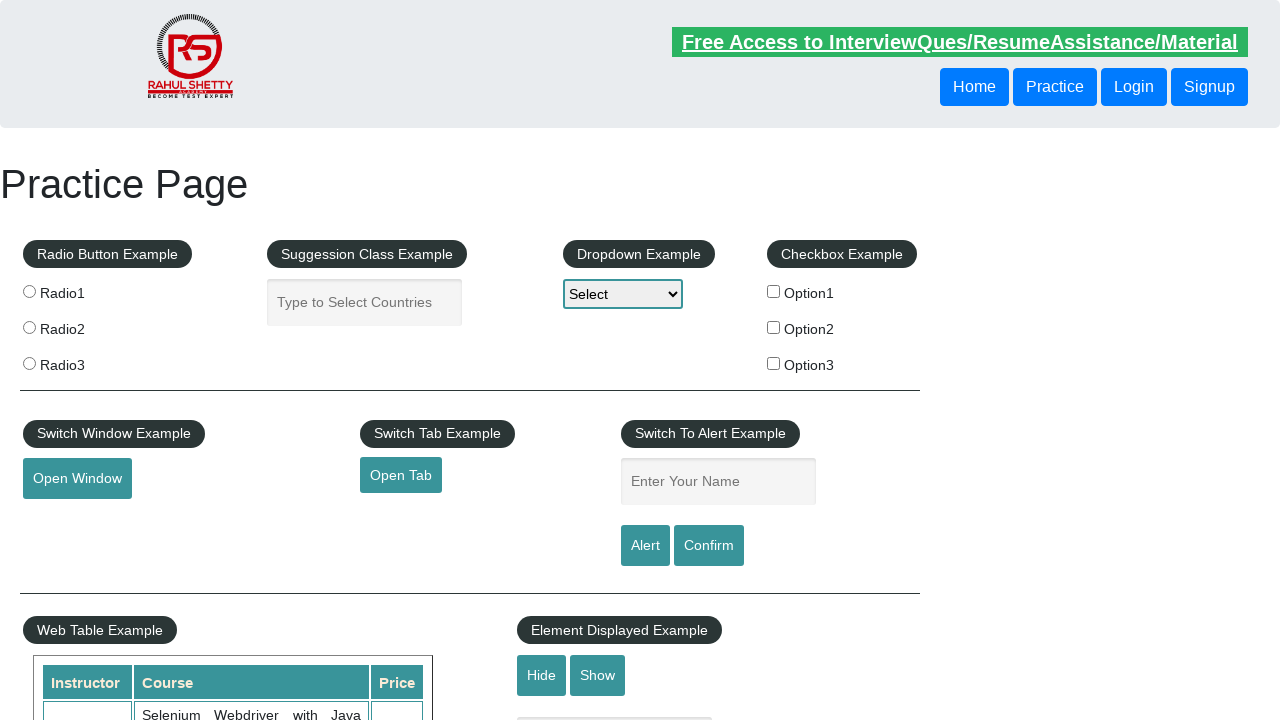

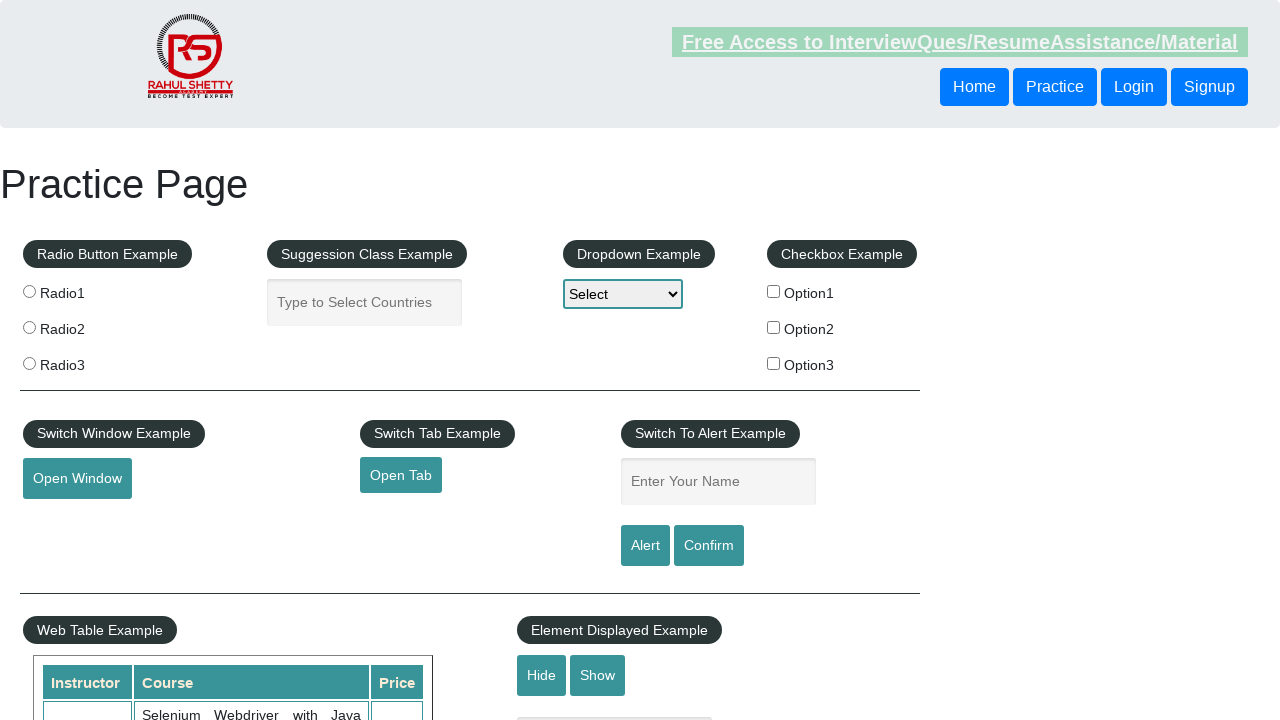